Navigates to GitHub's homepage and verifies the page loads by checking that the title is present

Starting URL: https://github.com

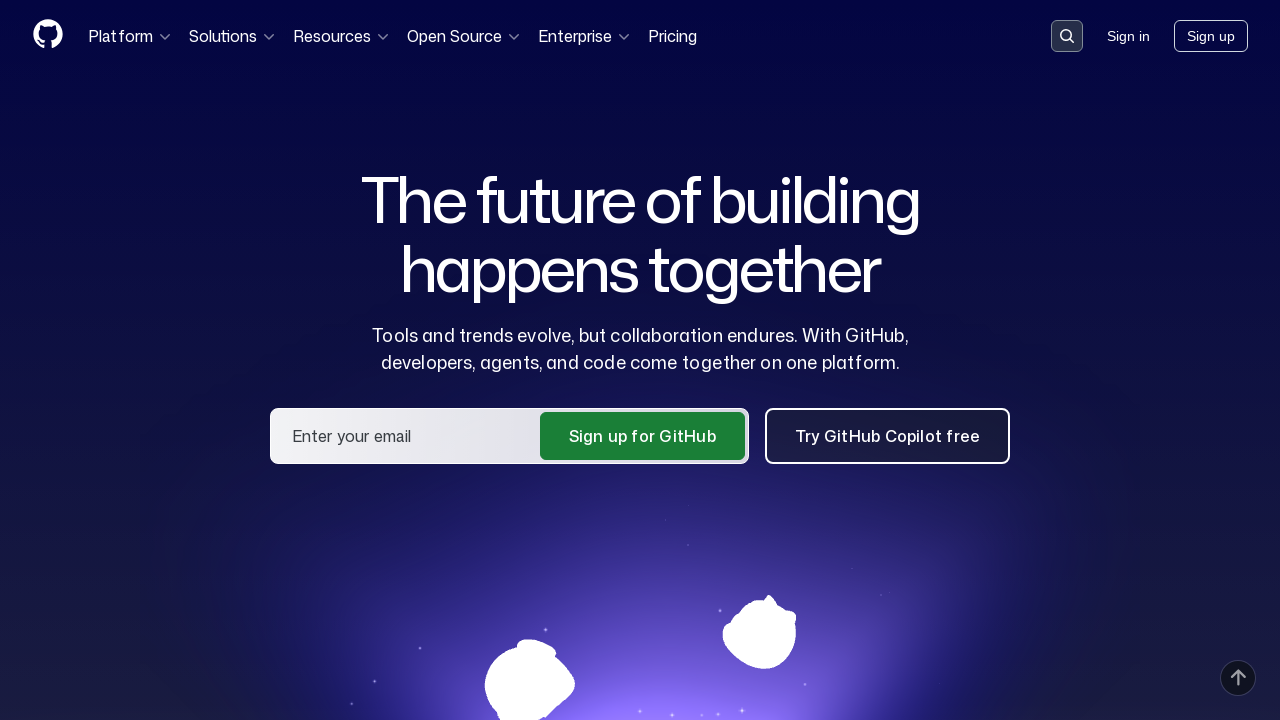

Navigated to GitHub homepage
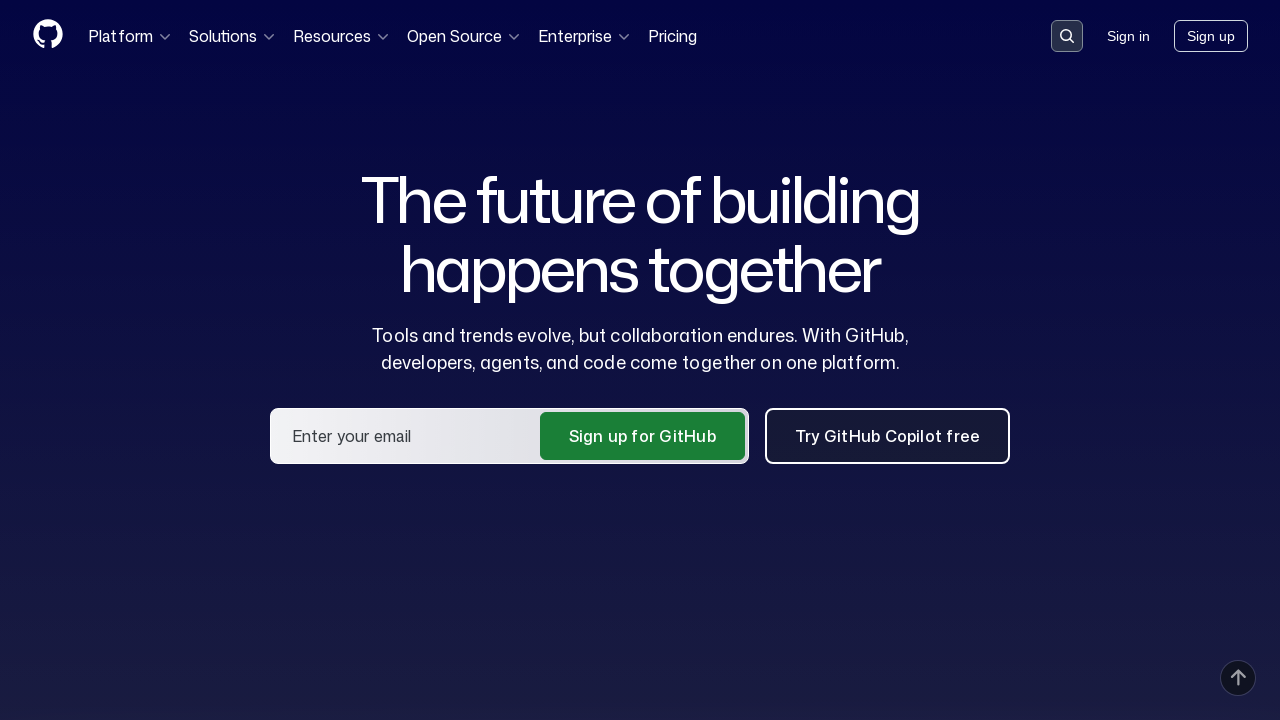

Waited for page DOM to load
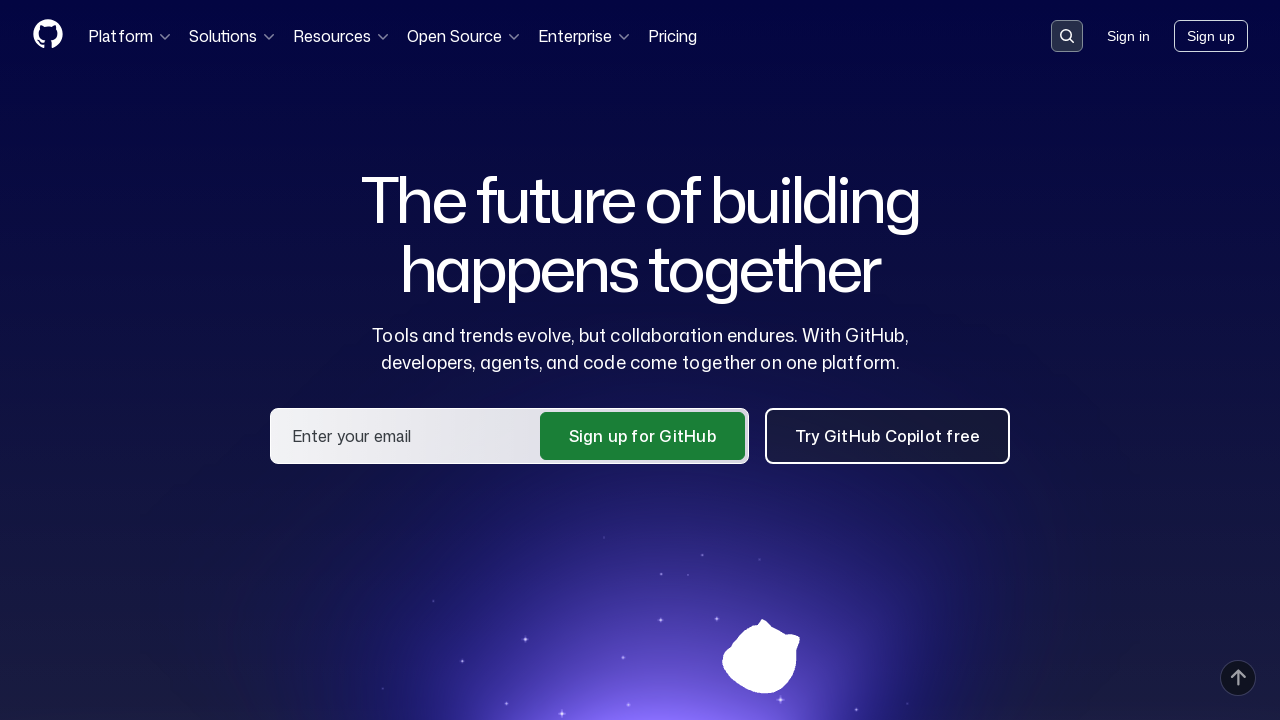

Retrieved page title
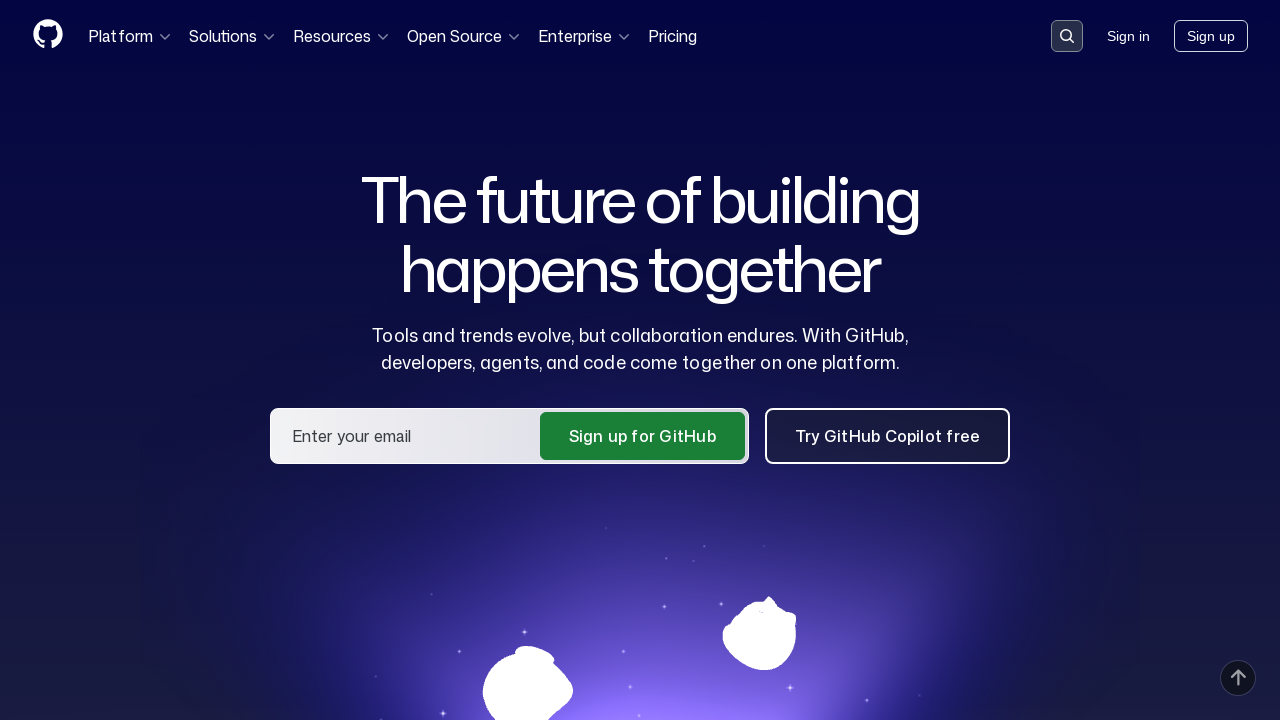

Verified that 'GitHub' is present in page title
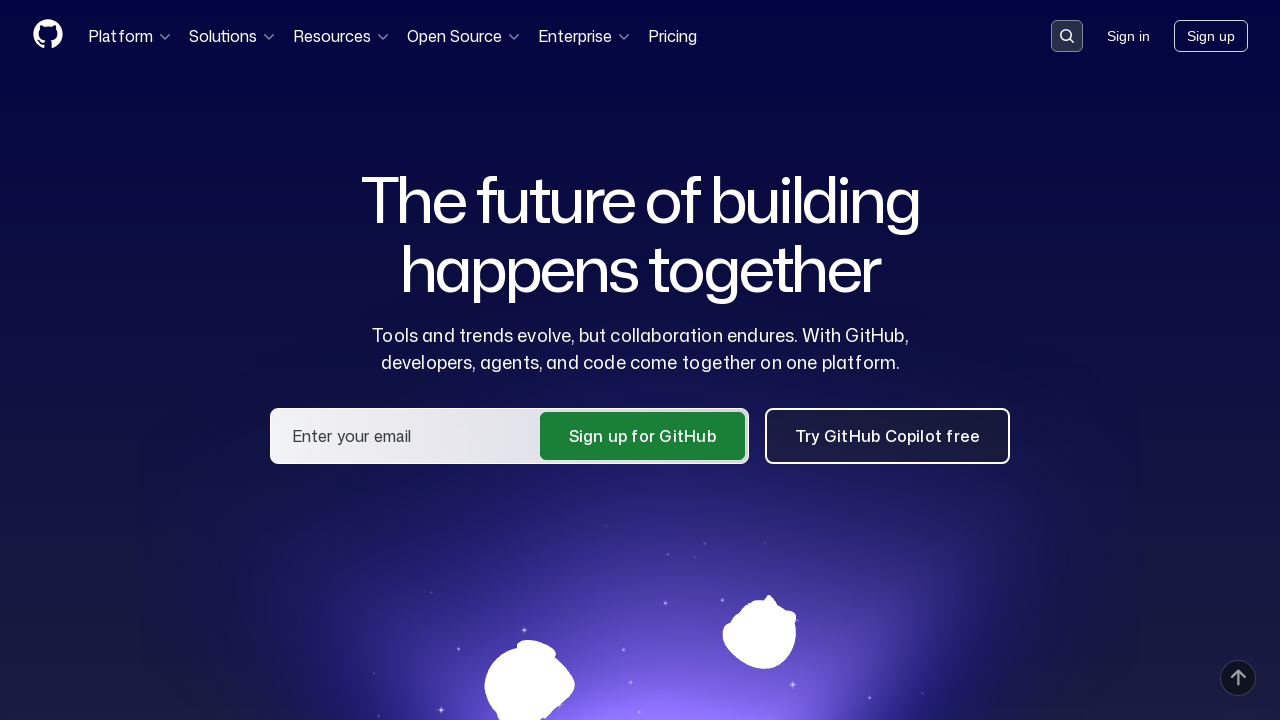

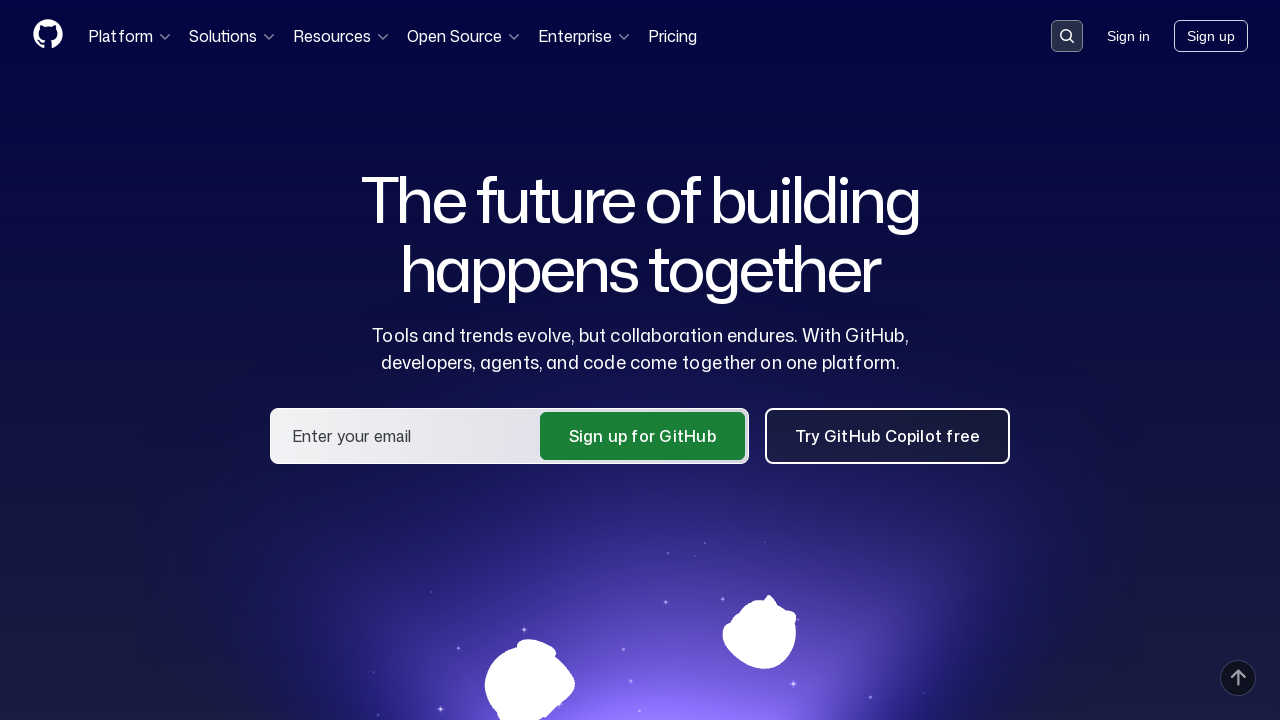